Tests clicking the Phones category and verifying a phone product details page

Starting URL: https://www.demoblaze.com/

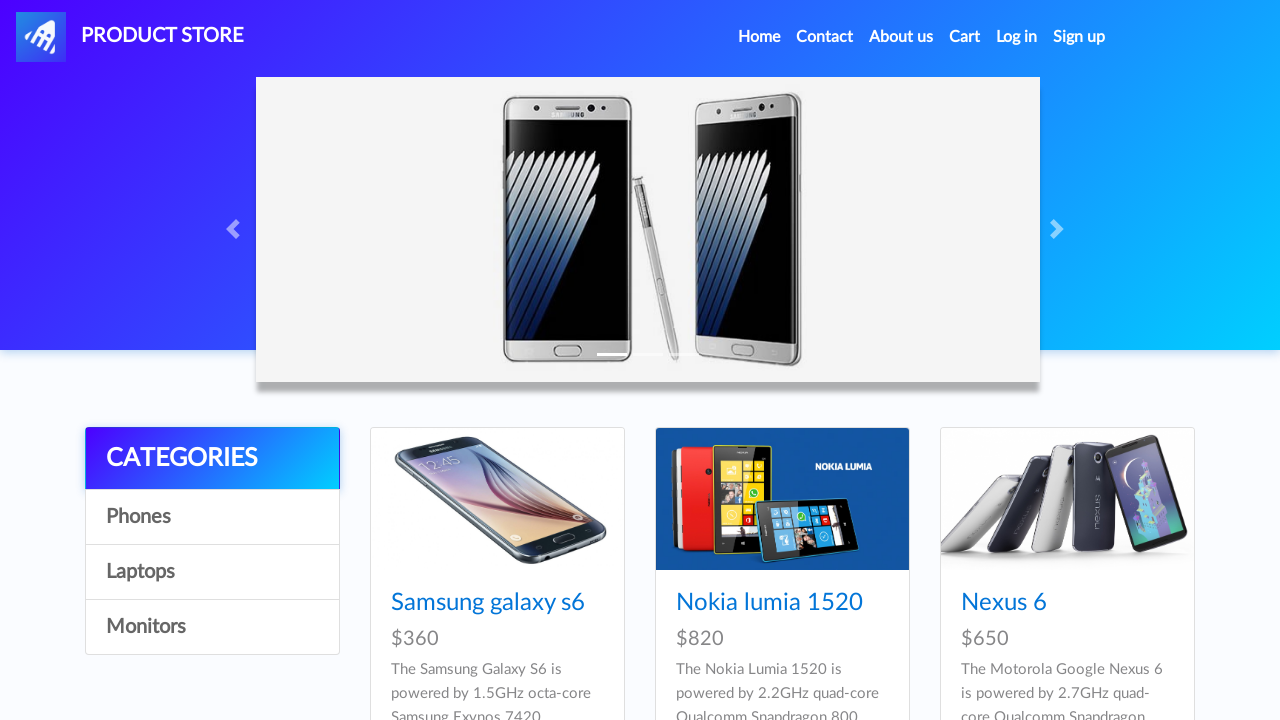

Clicked on the Phones category at (212, 517) on (//a[normalize-space()='Phones'])[1]
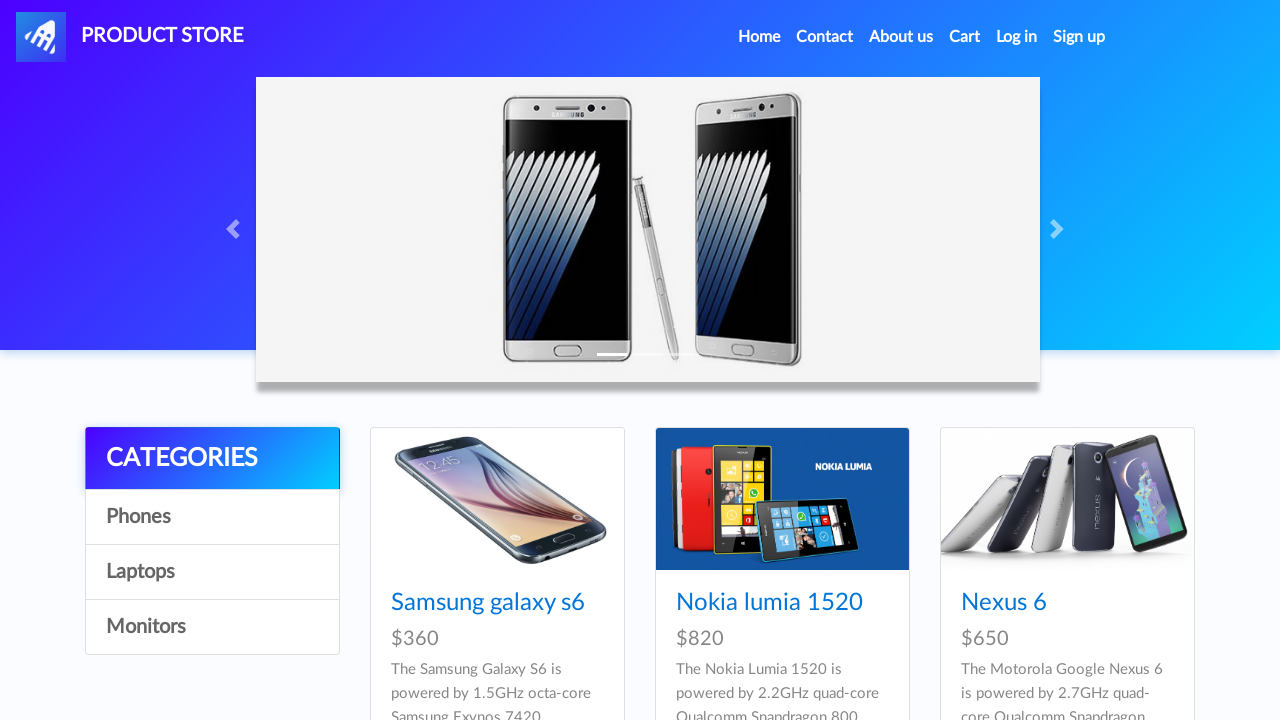

Clicked on Samsung galaxy s6 product at (488, 603) on xpath=//a[normalize-space()='Samsung galaxy s6']
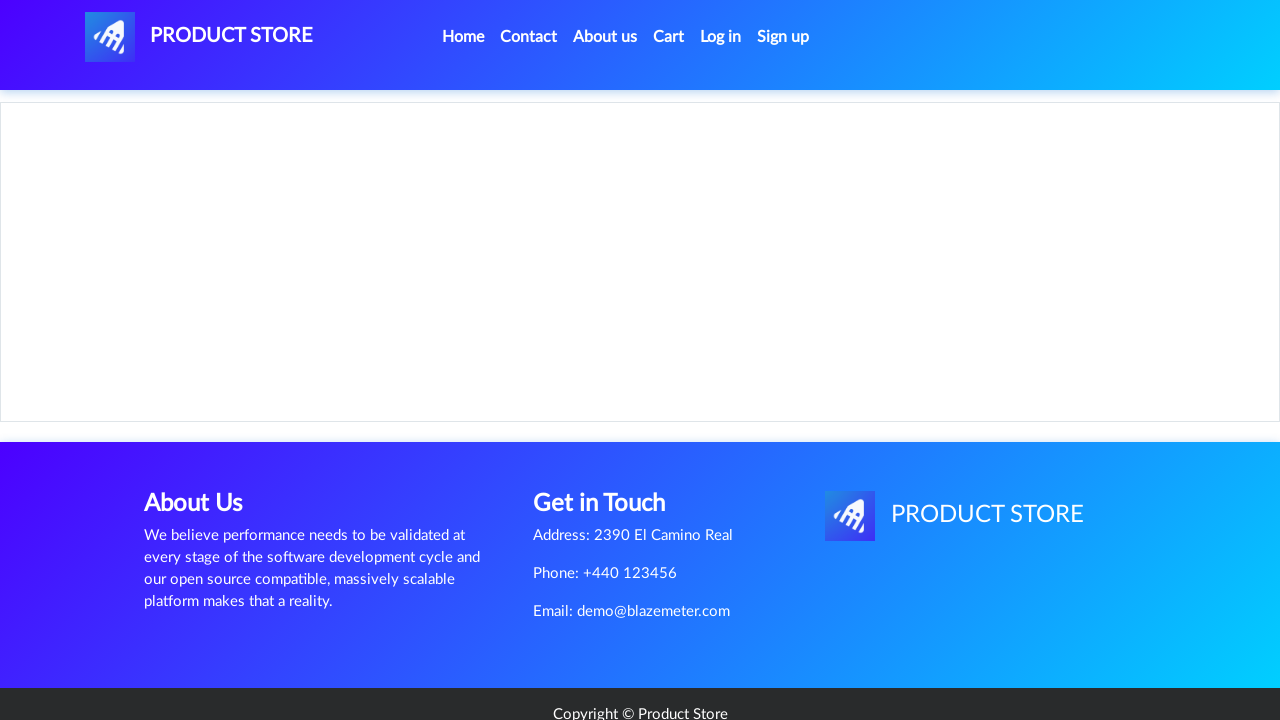

Product title (h2) loaded
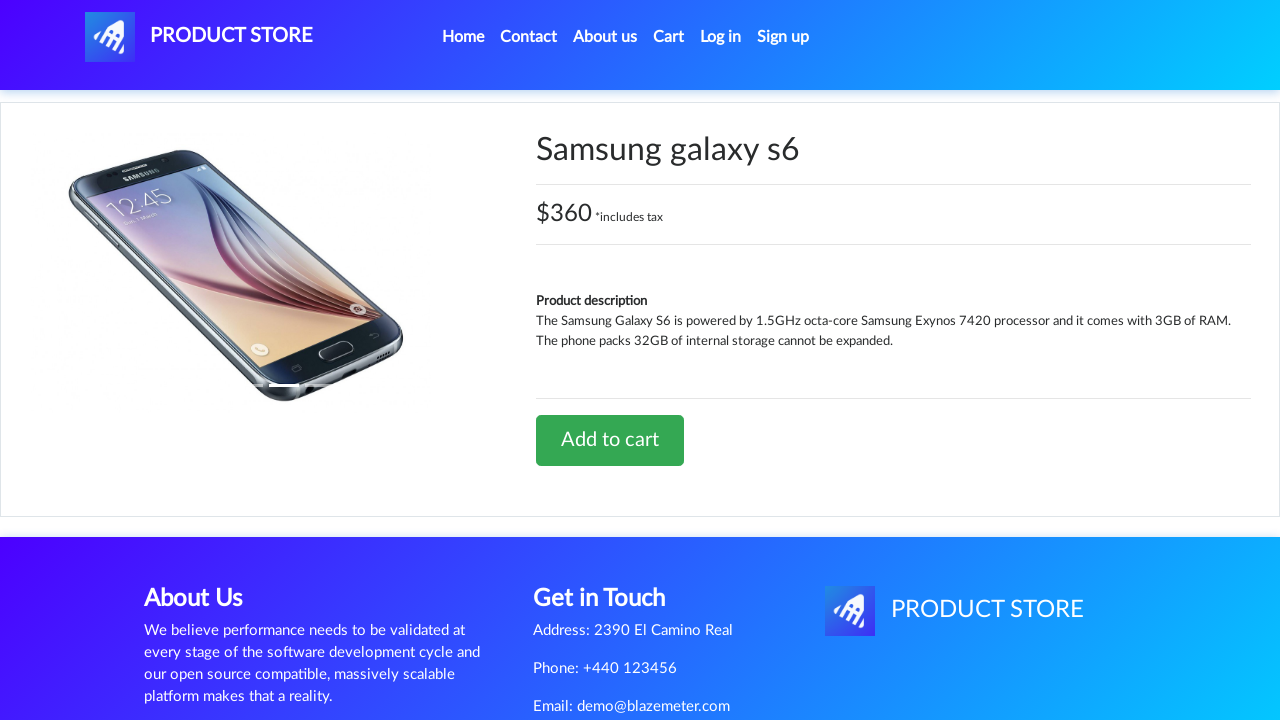

Product details information loaded
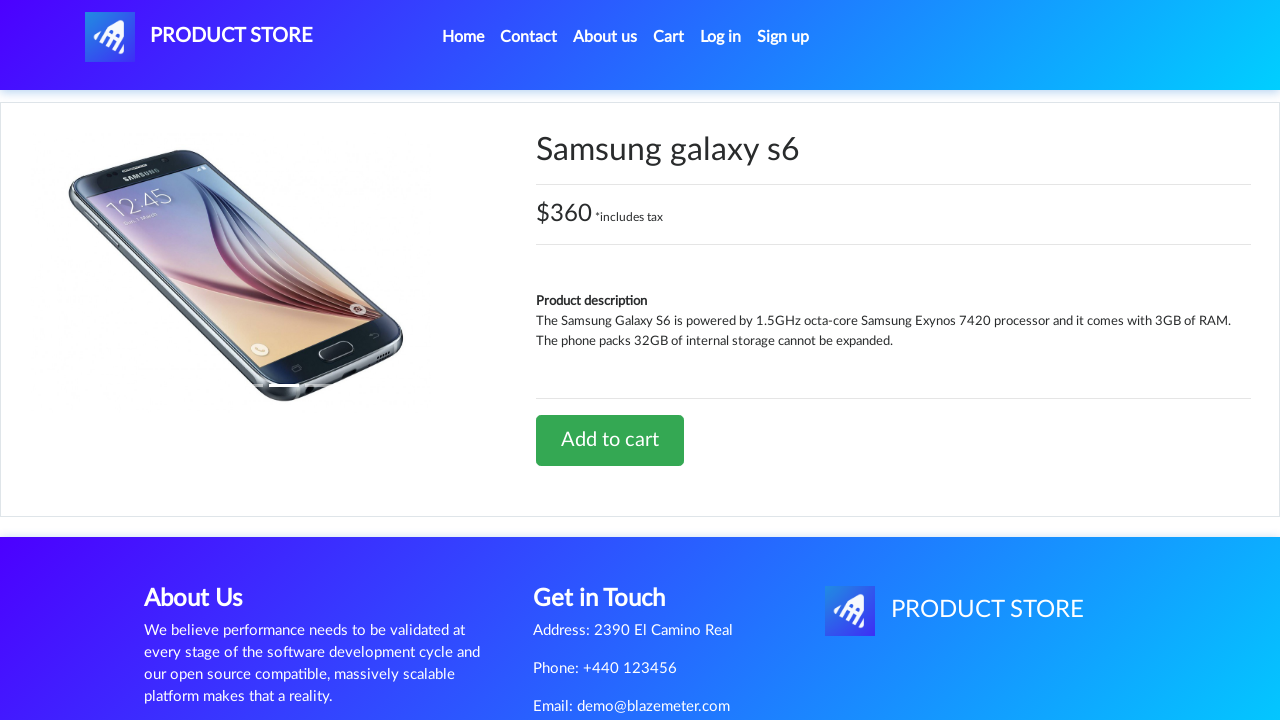

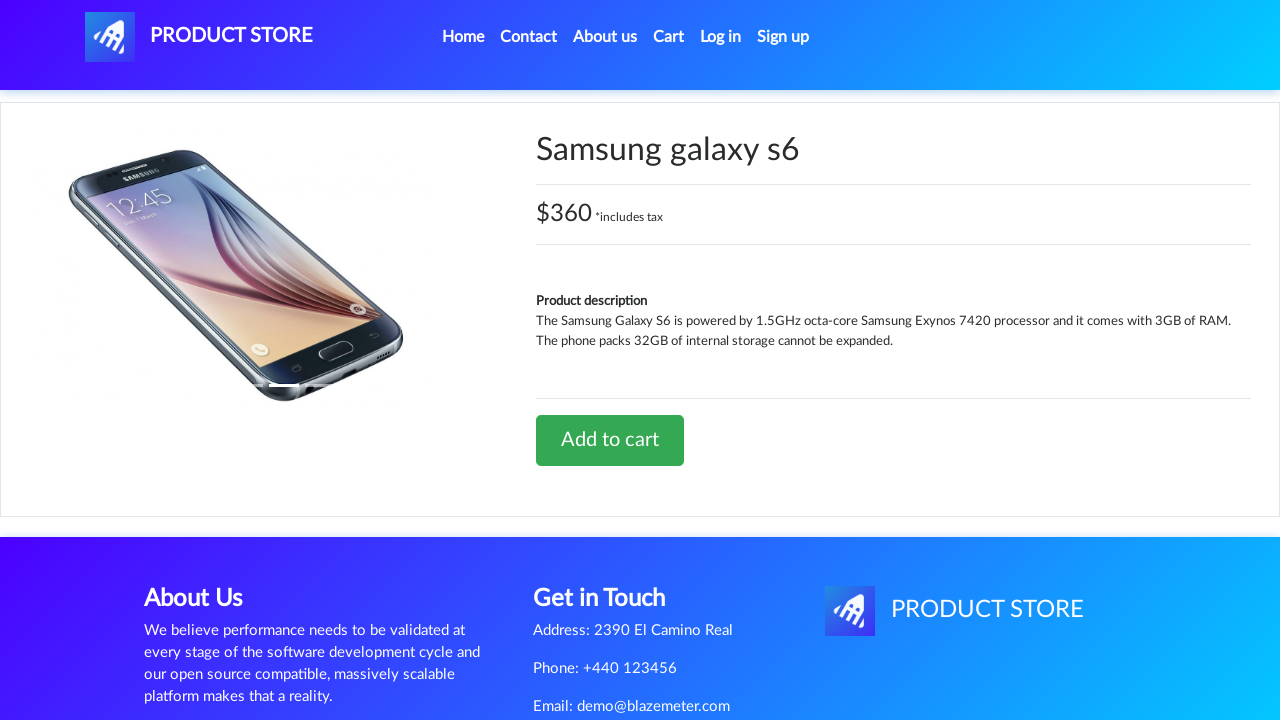